Tests browser navigation methods by navigating to a URL, then going back, forward, and refreshing the page

Starting URL: http://www.selenium.dev

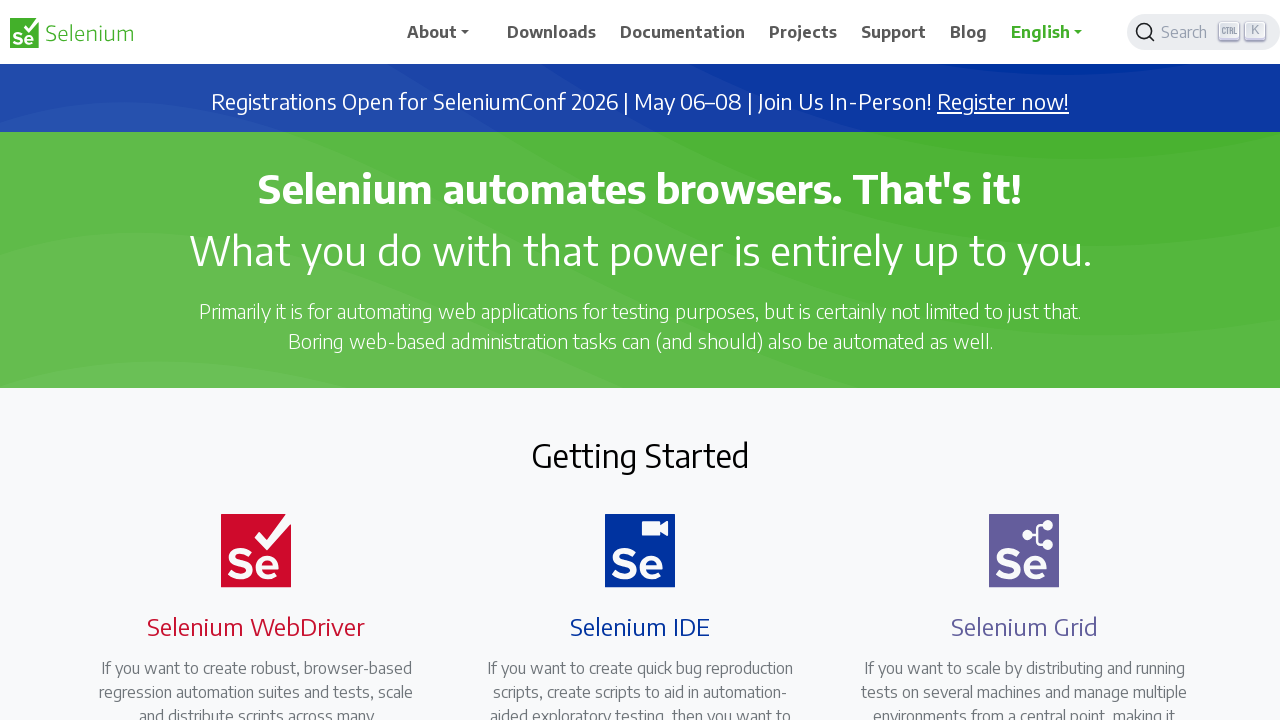

Navigated back from selenium.dev
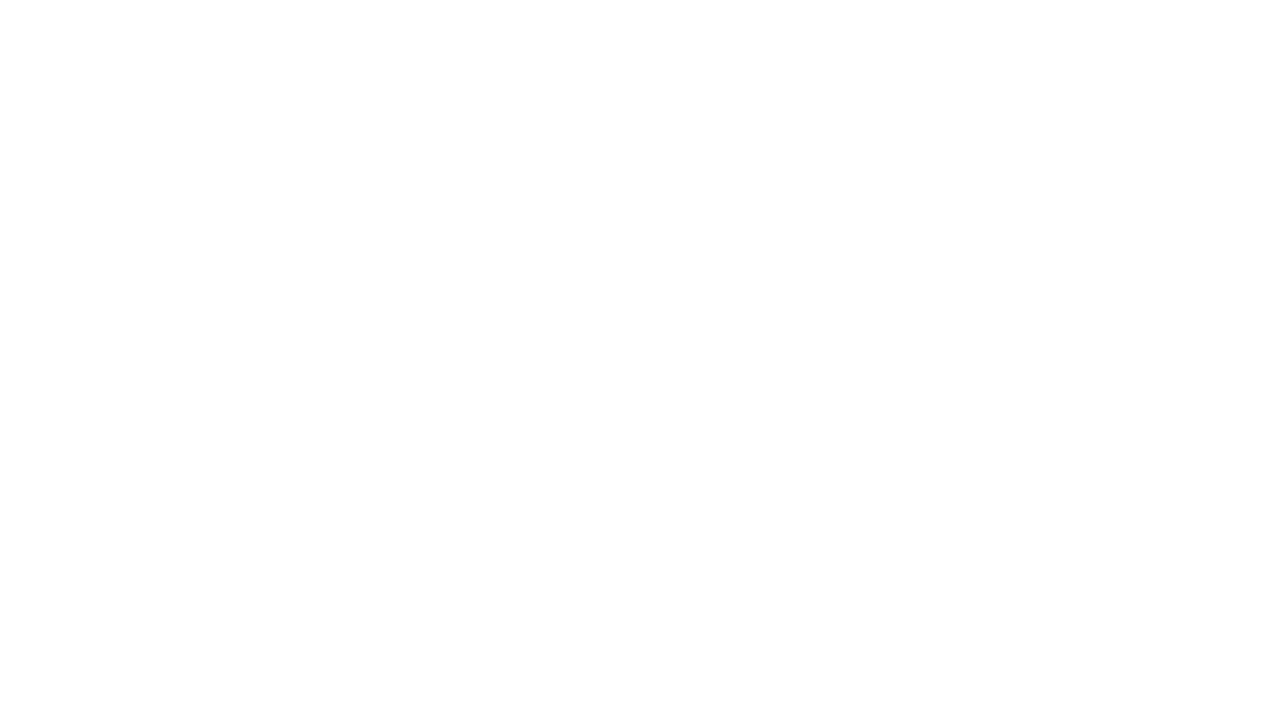

Navigated forward back to selenium.dev
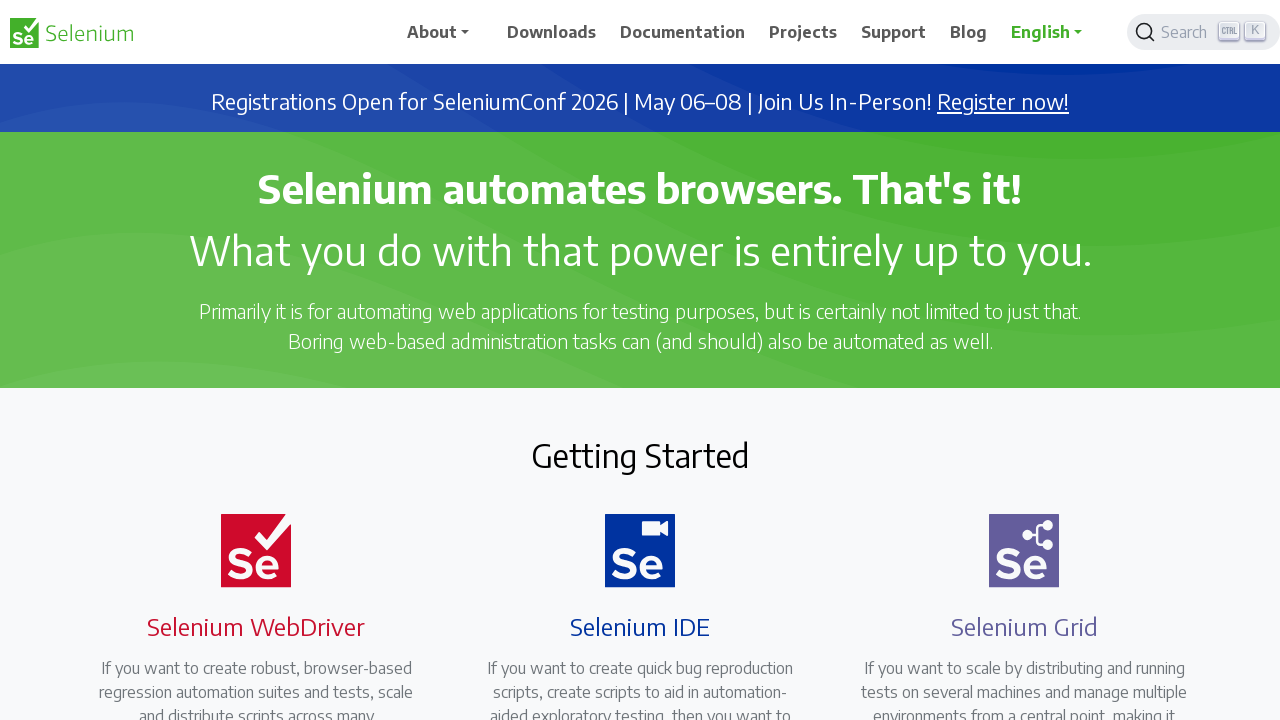

Refreshed the current page
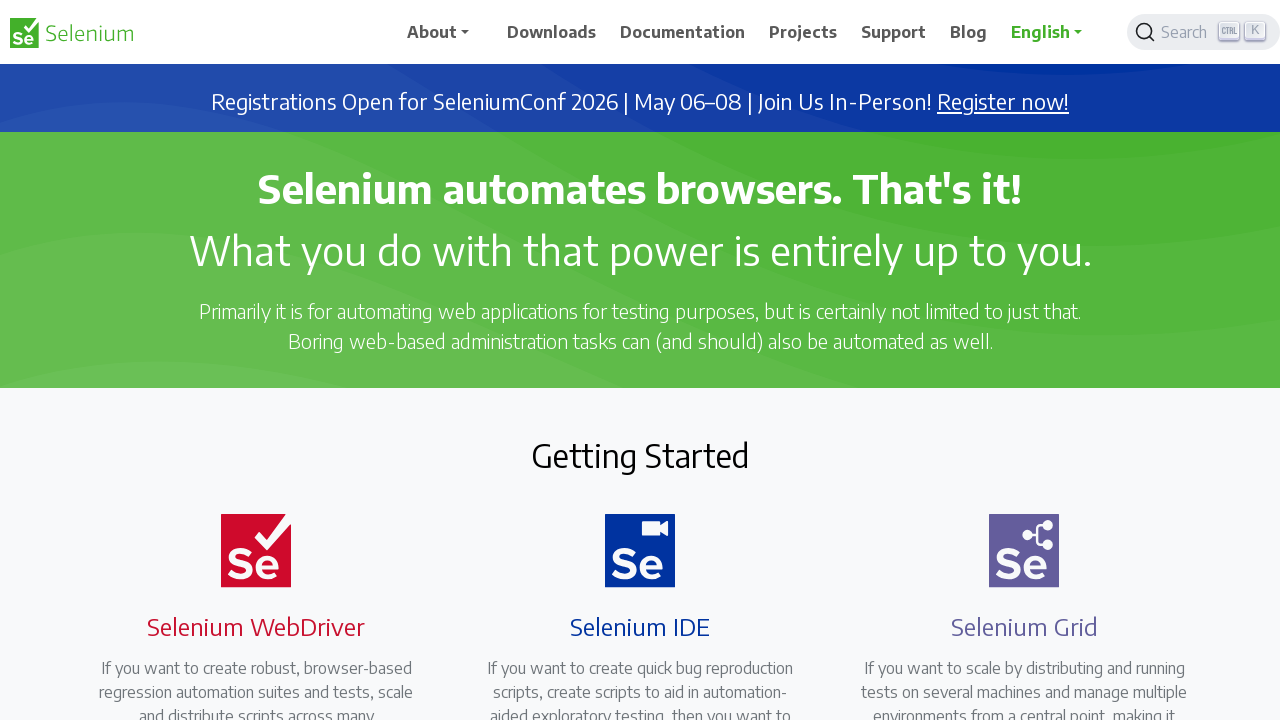

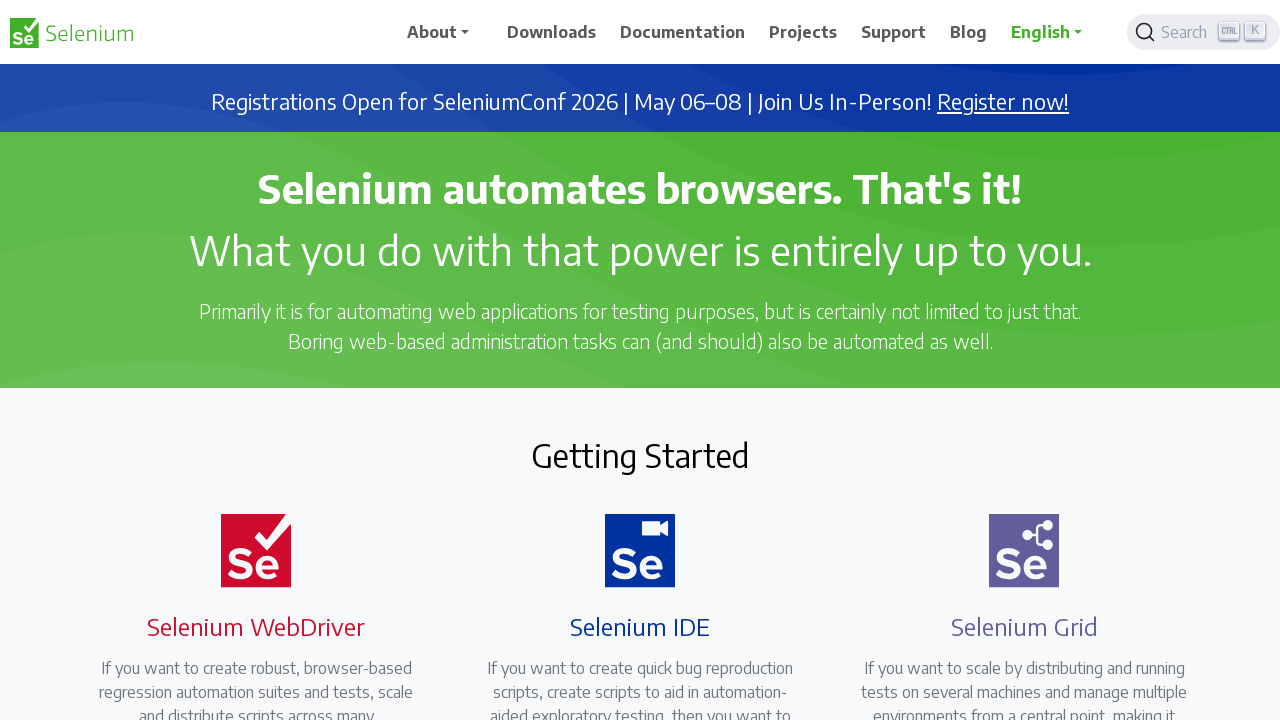